Tests that the Clear completed button displays the correct text

Starting URL: https://demo.playwright.dev/todomvc

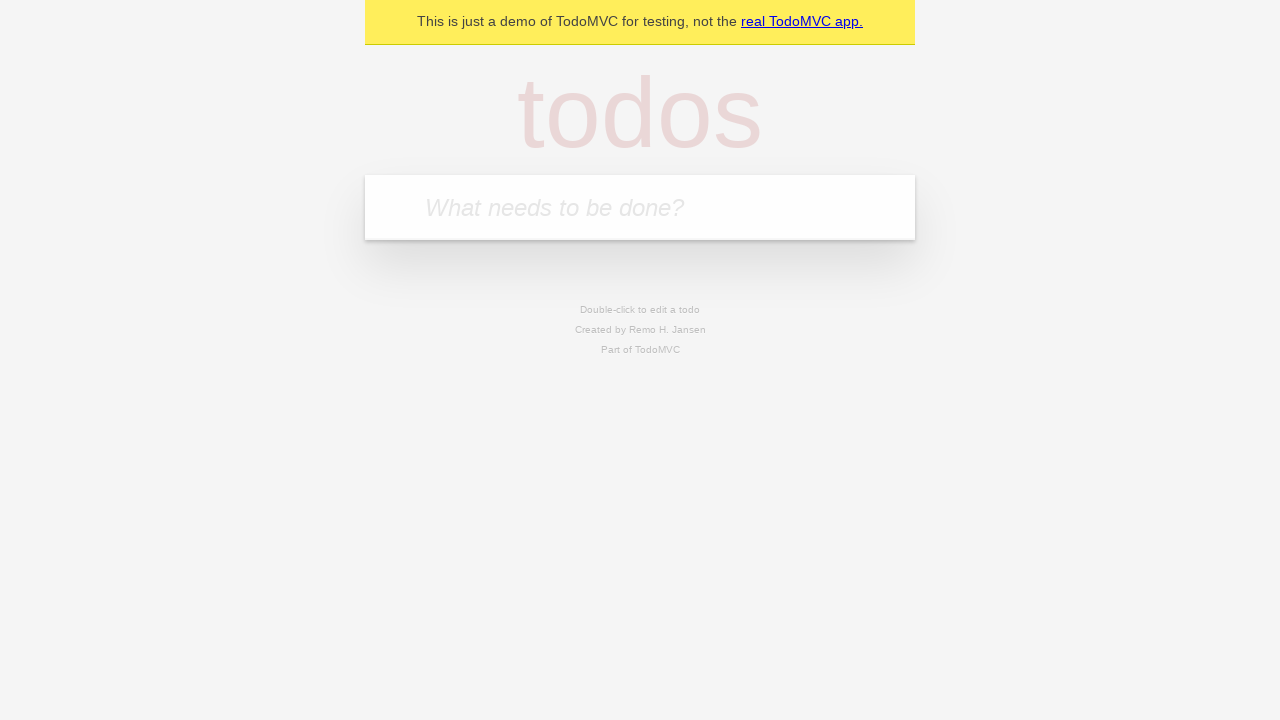

Filled new todo field with 'buy some cheese' on .new-todo
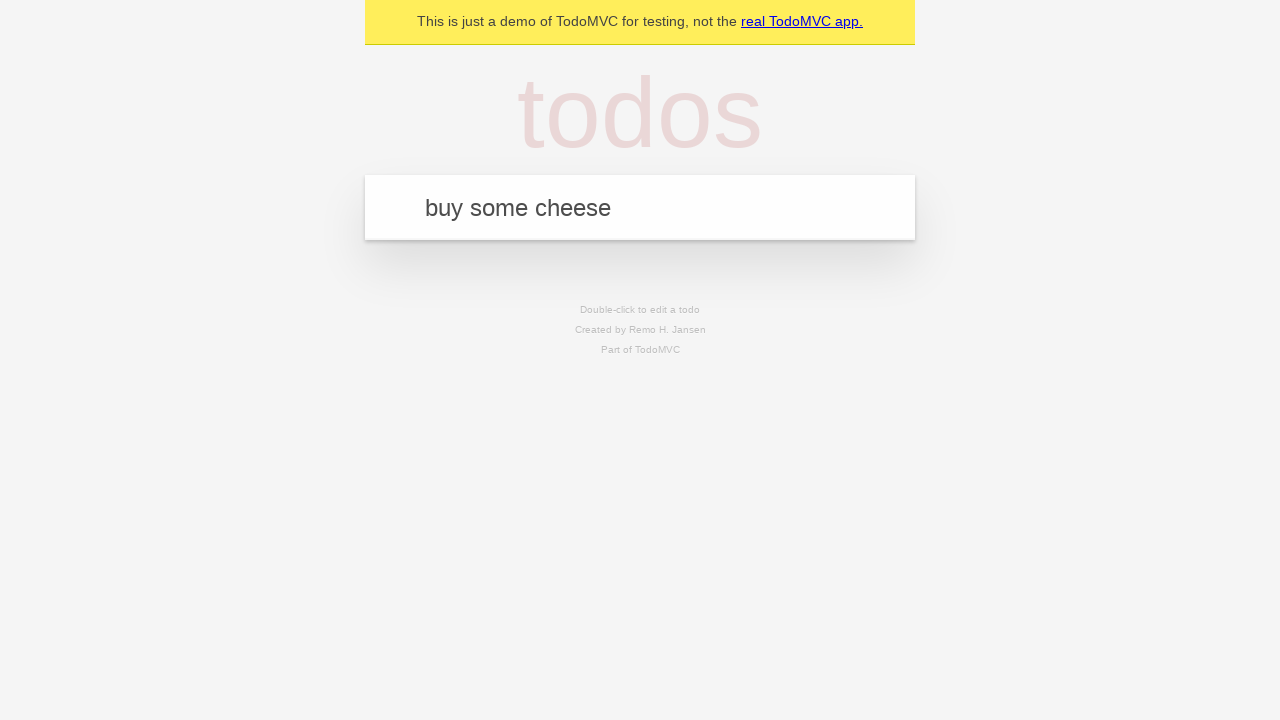

Pressed Enter to add 'buy some cheese' todo on .new-todo
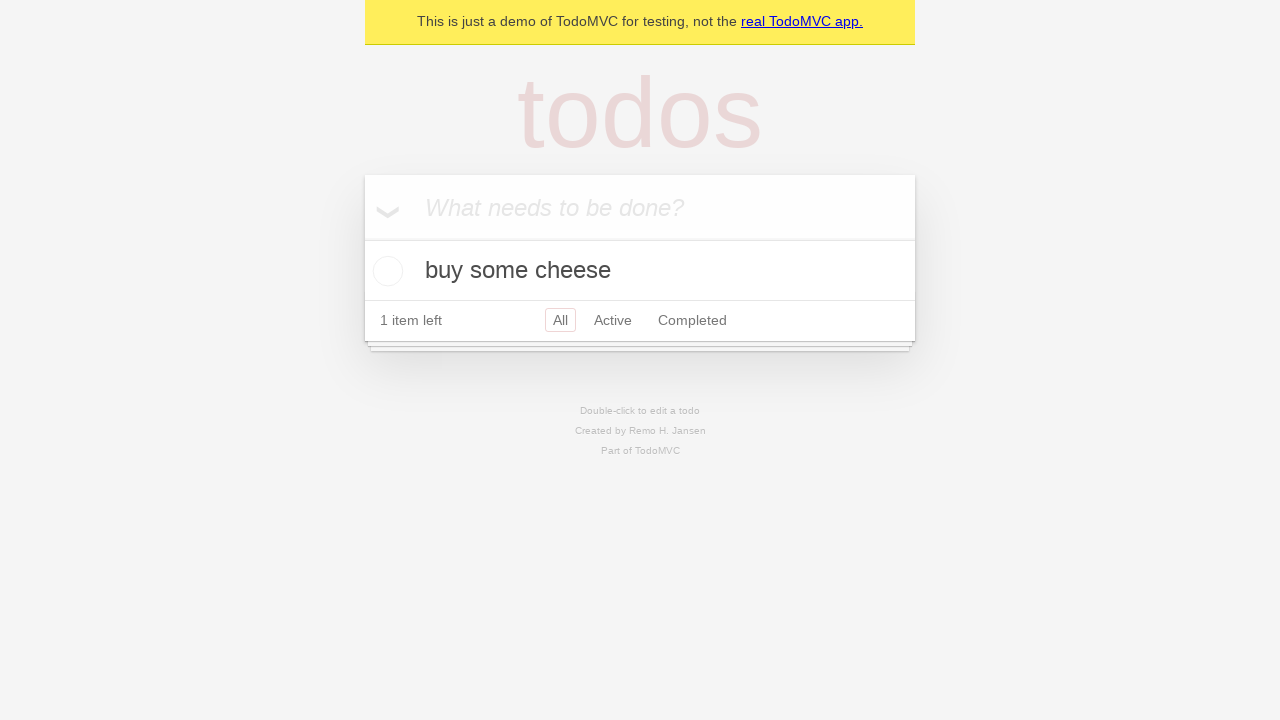

Filled new todo field with 'feed the cat' on .new-todo
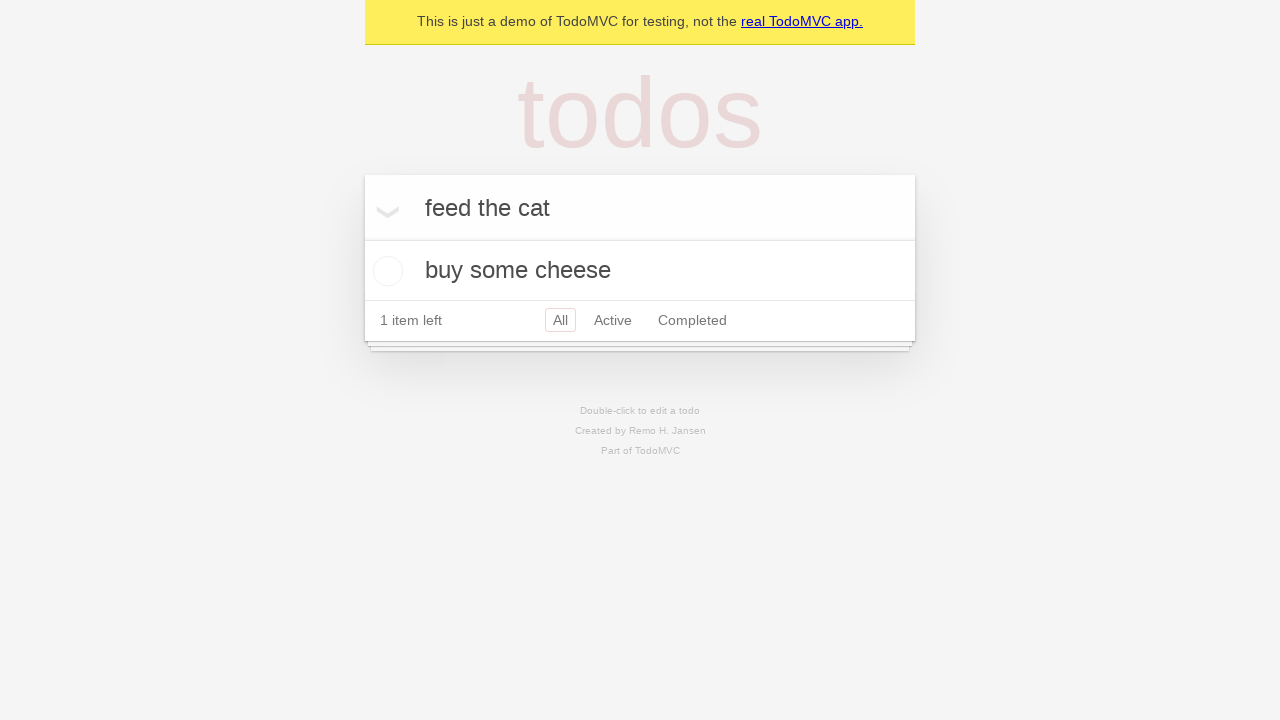

Pressed Enter to add 'feed the cat' todo on .new-todo
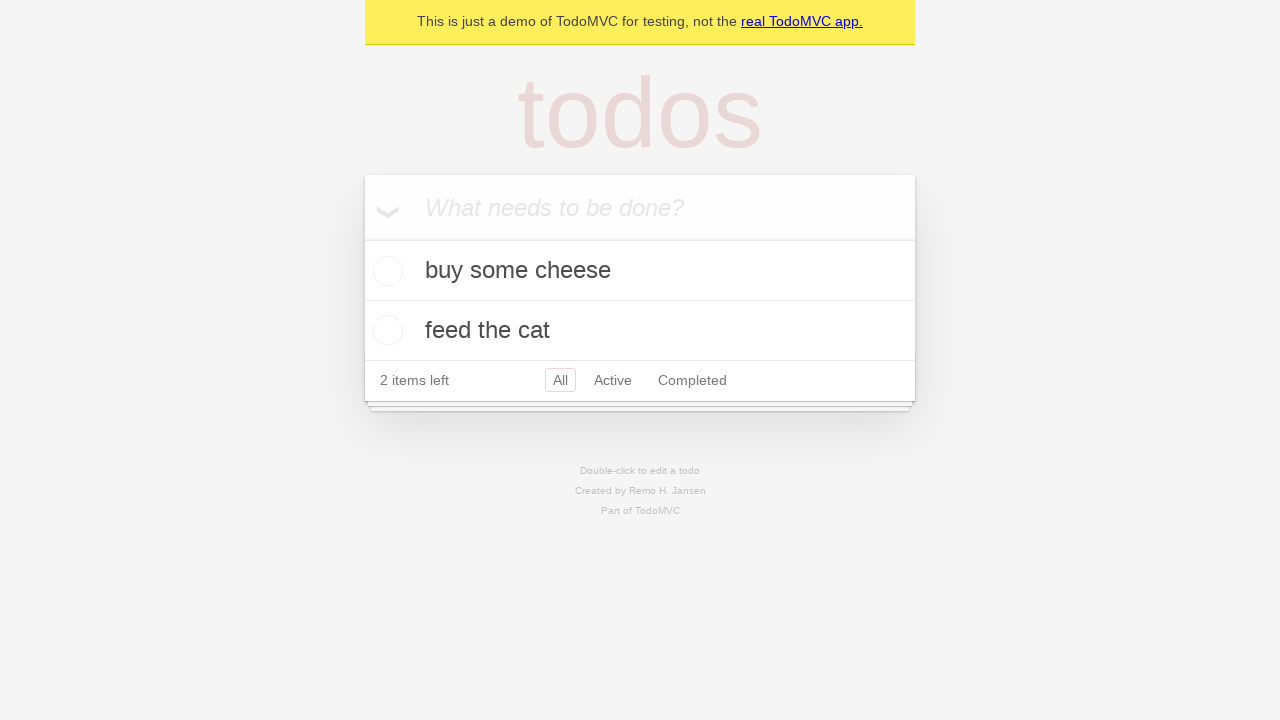

Filled new todo field with 'book a doctors appointment' on .new-todo
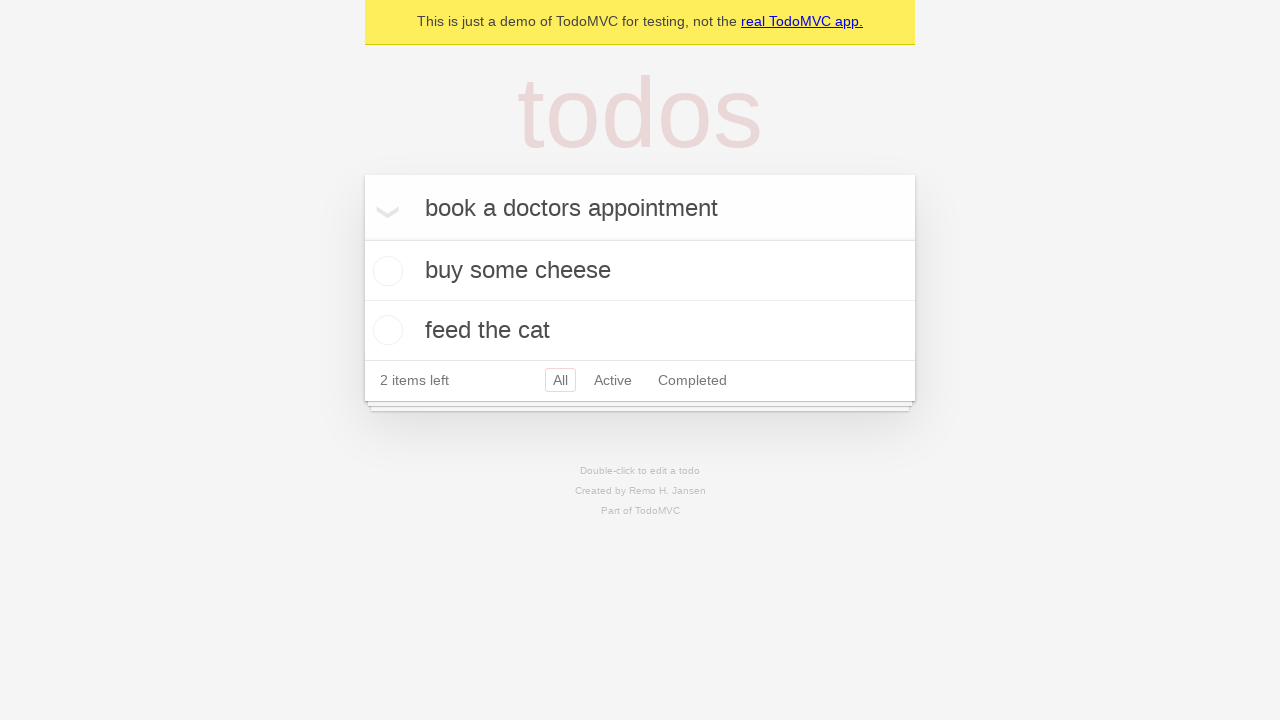

Pressed Enter to add 'book a doctors appointment' todo on .new-todo
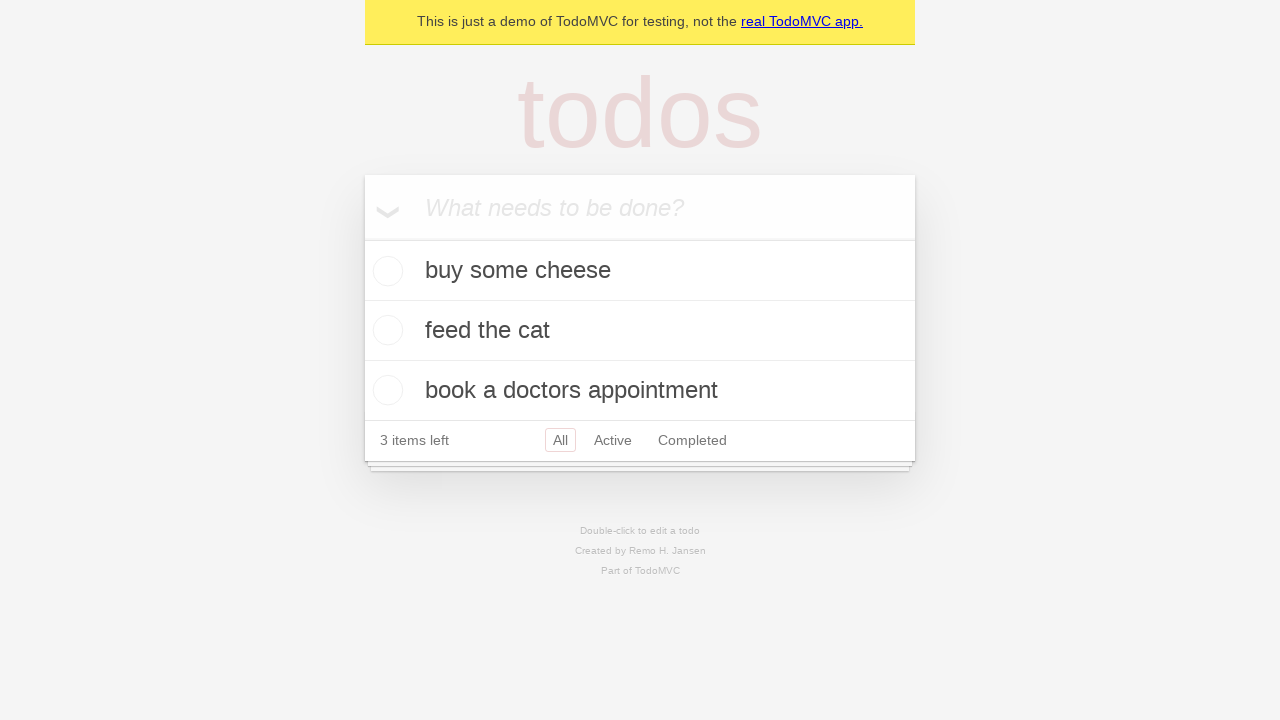

Checked the first todo item to mark it as completed at (385, 271) on .todo-list li .toggle >> nth=0
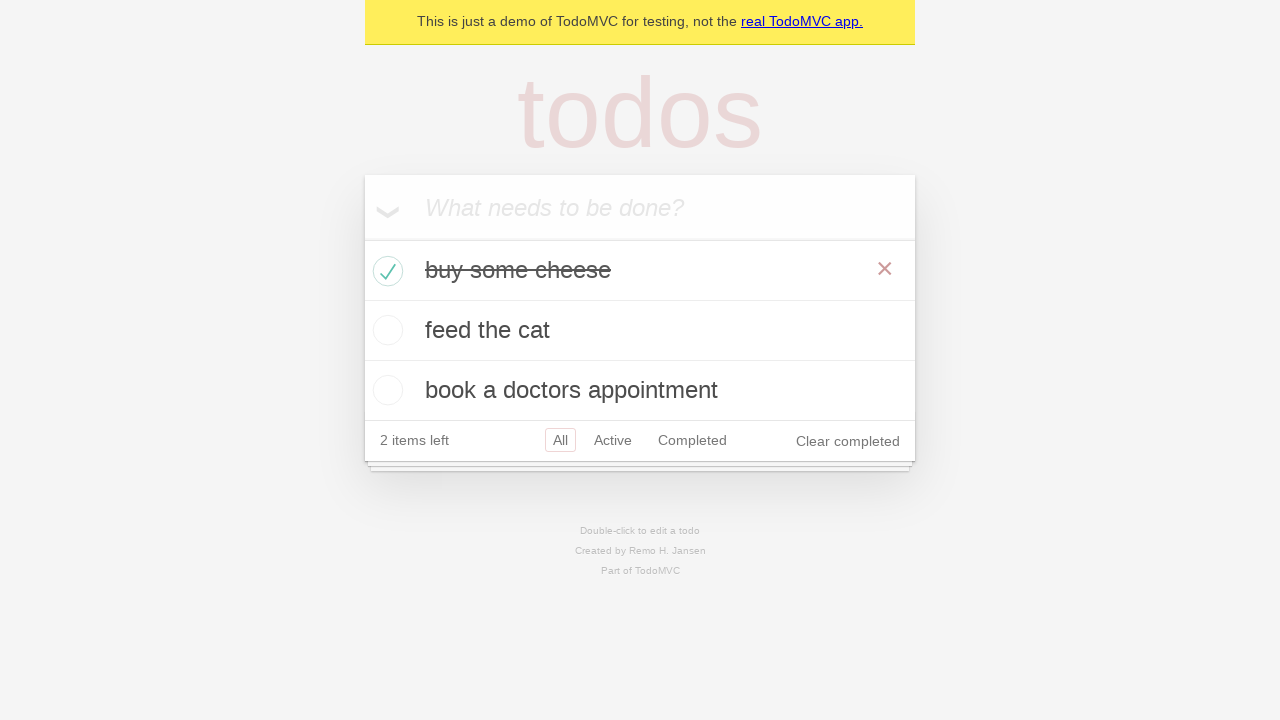

Clear completed button appeared
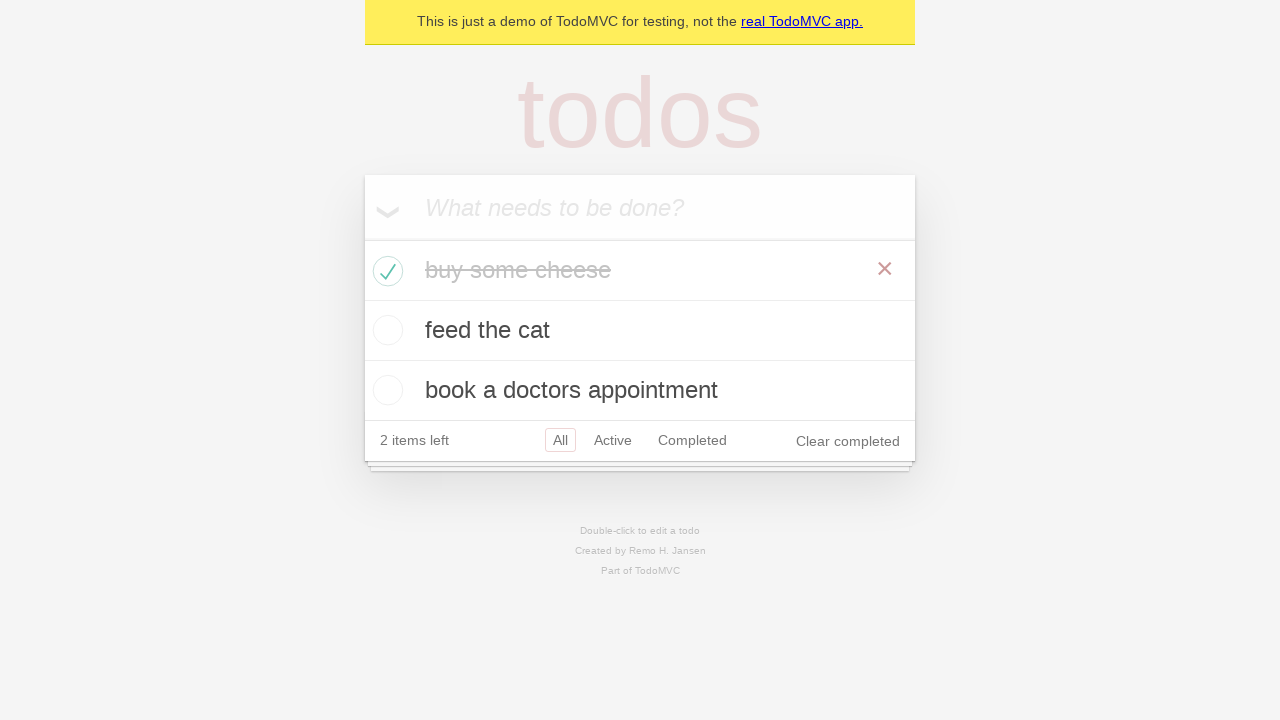

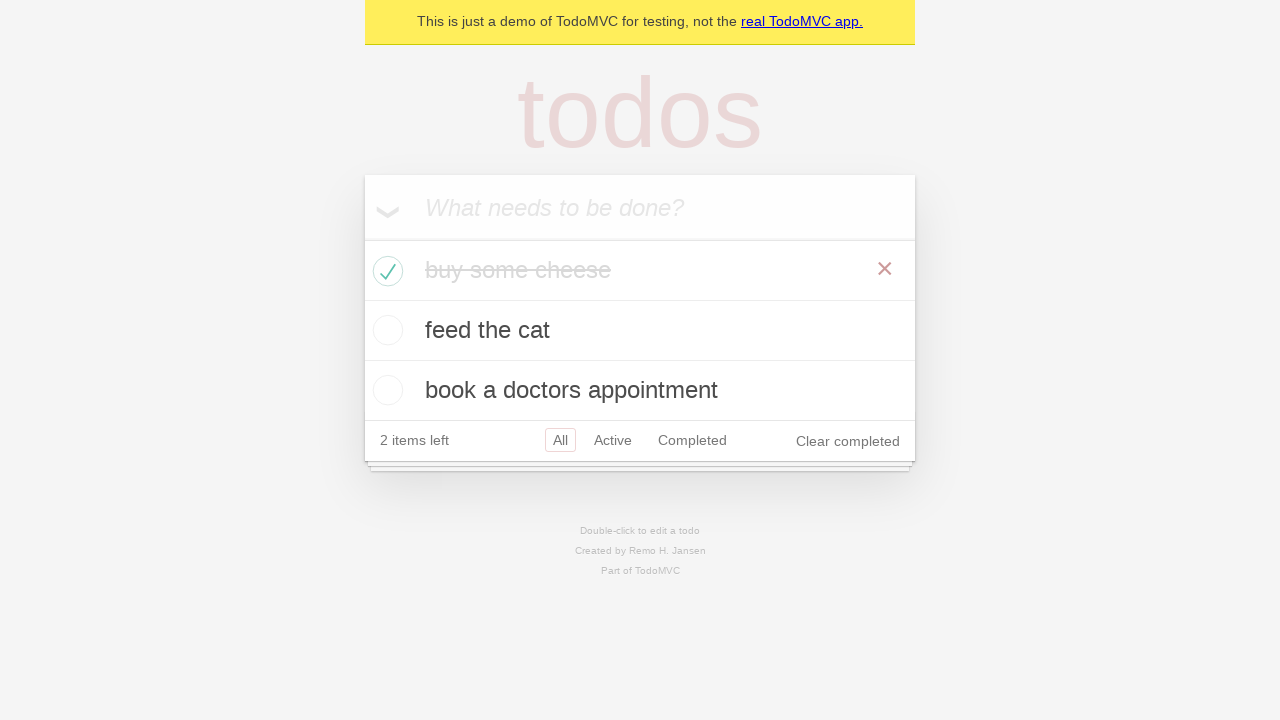